Tests Hacker News search functionality by searching for "selenium" and verifying the search term appears in the results

Starting URL: https://news.ycombinator.com

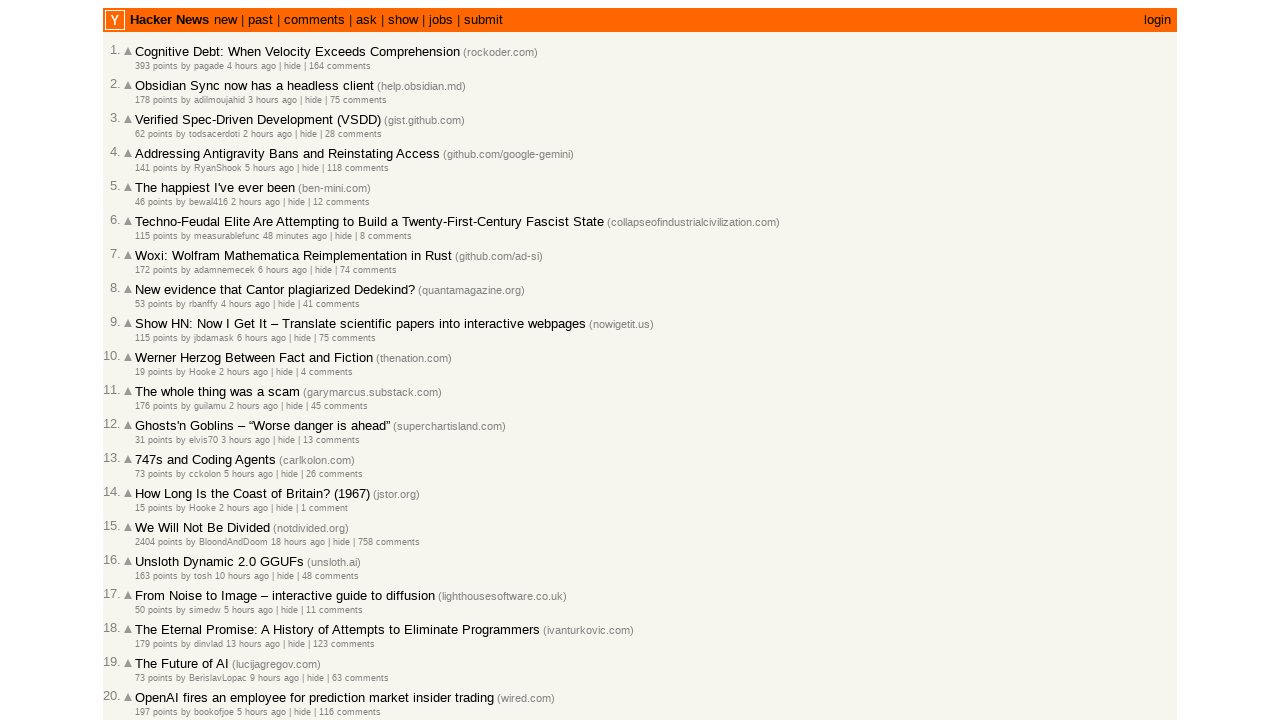

Filled search box with 'selenium' on input[name='q']
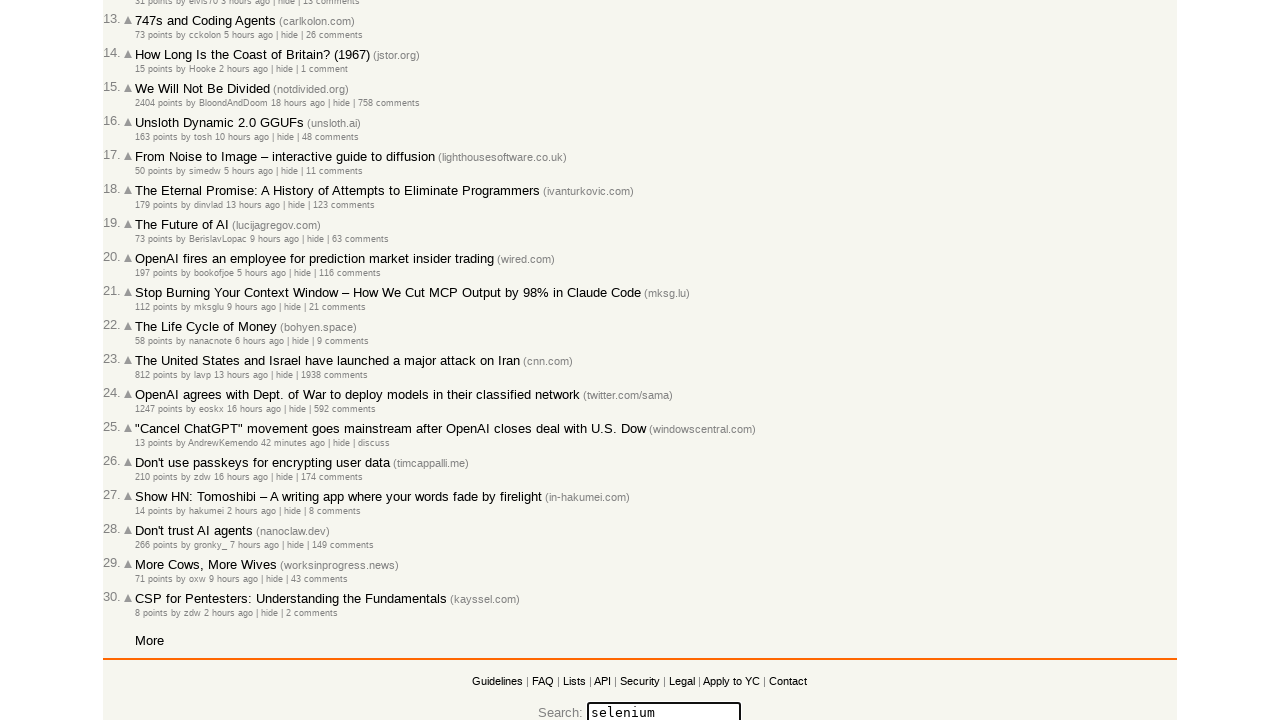

Pressed Enter to submit search for 'selenium' on input[name='q']
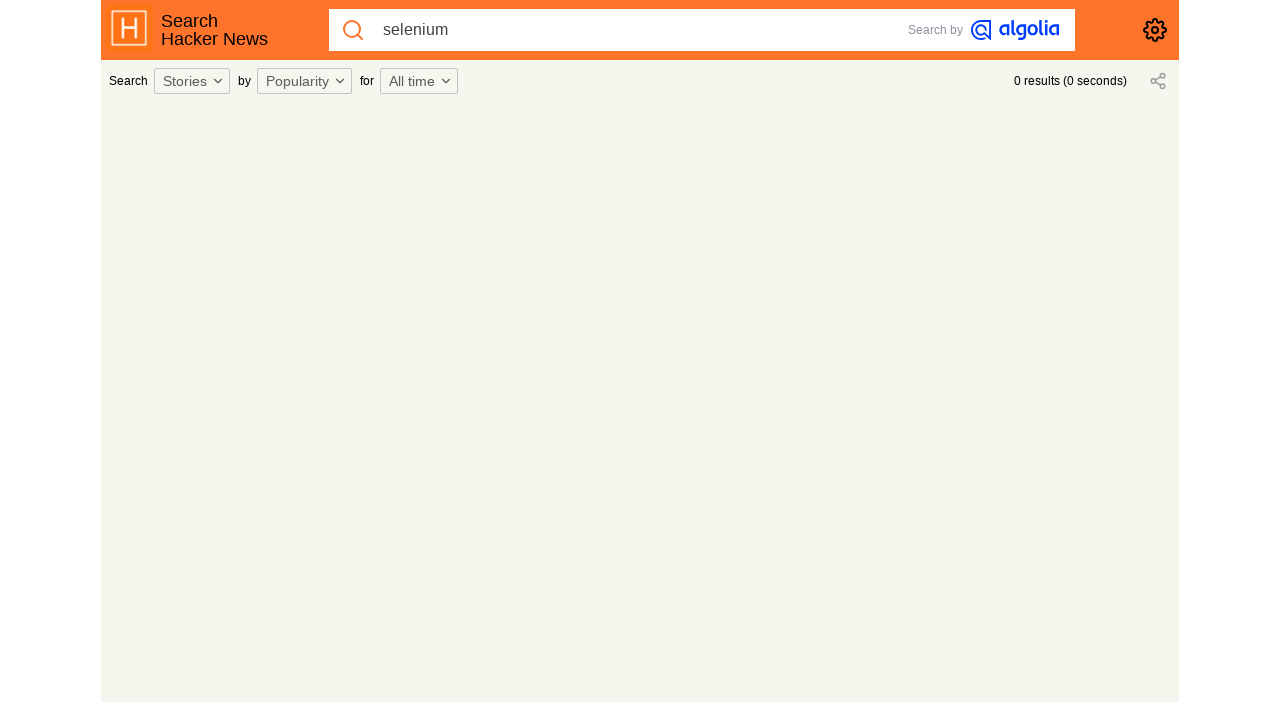

Search results loaded successfully
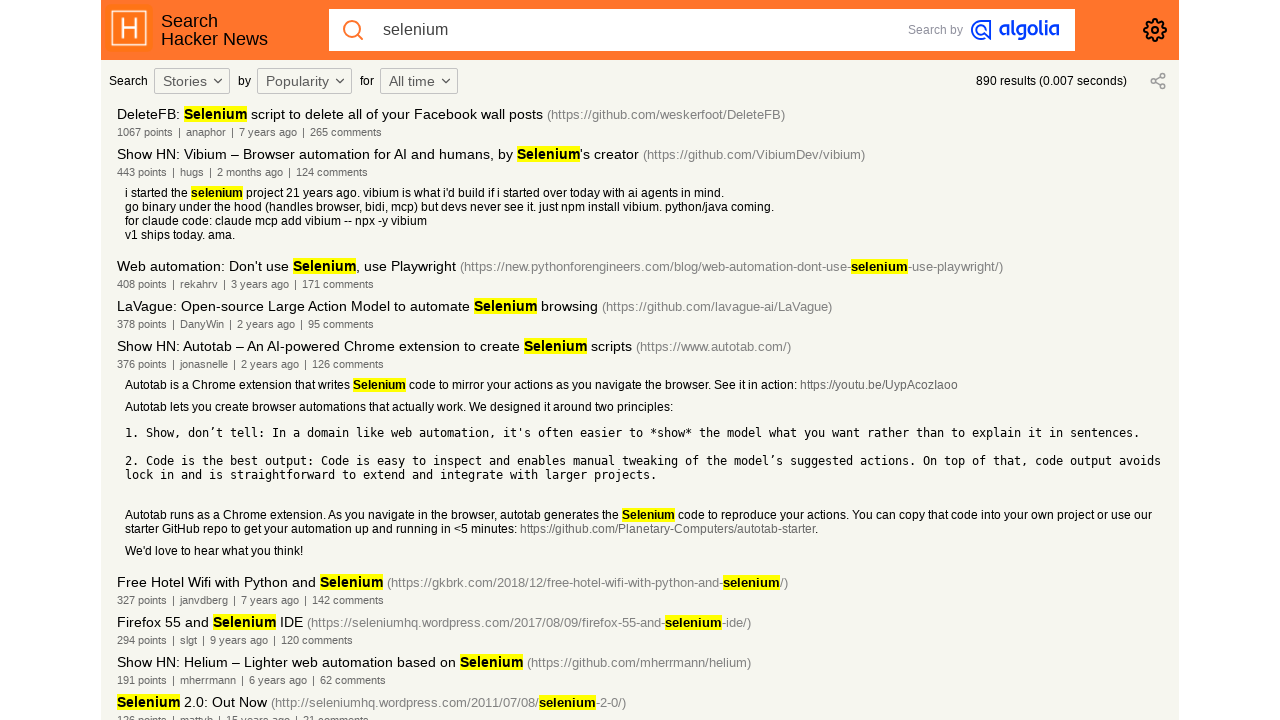

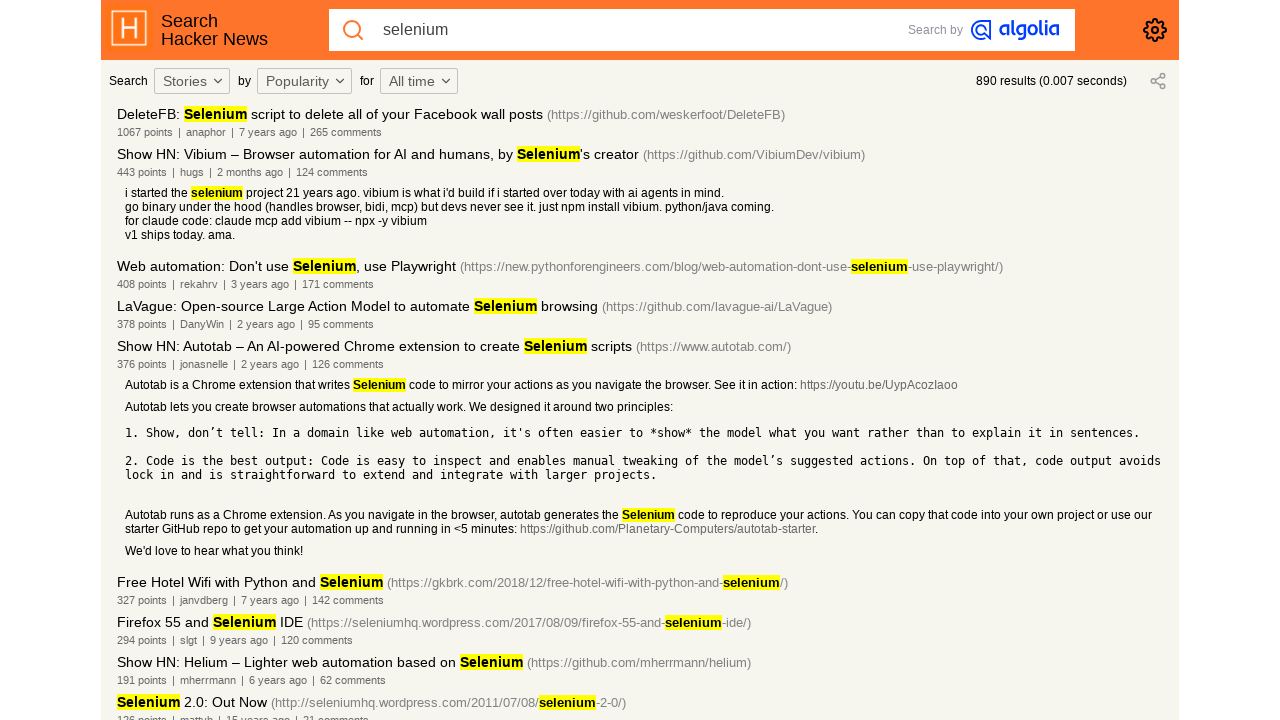